Tests JavaScript alert popup handling by clicking a button that triggers an alert and then accepting it

Starting URL: https://demoqa.com/alerts

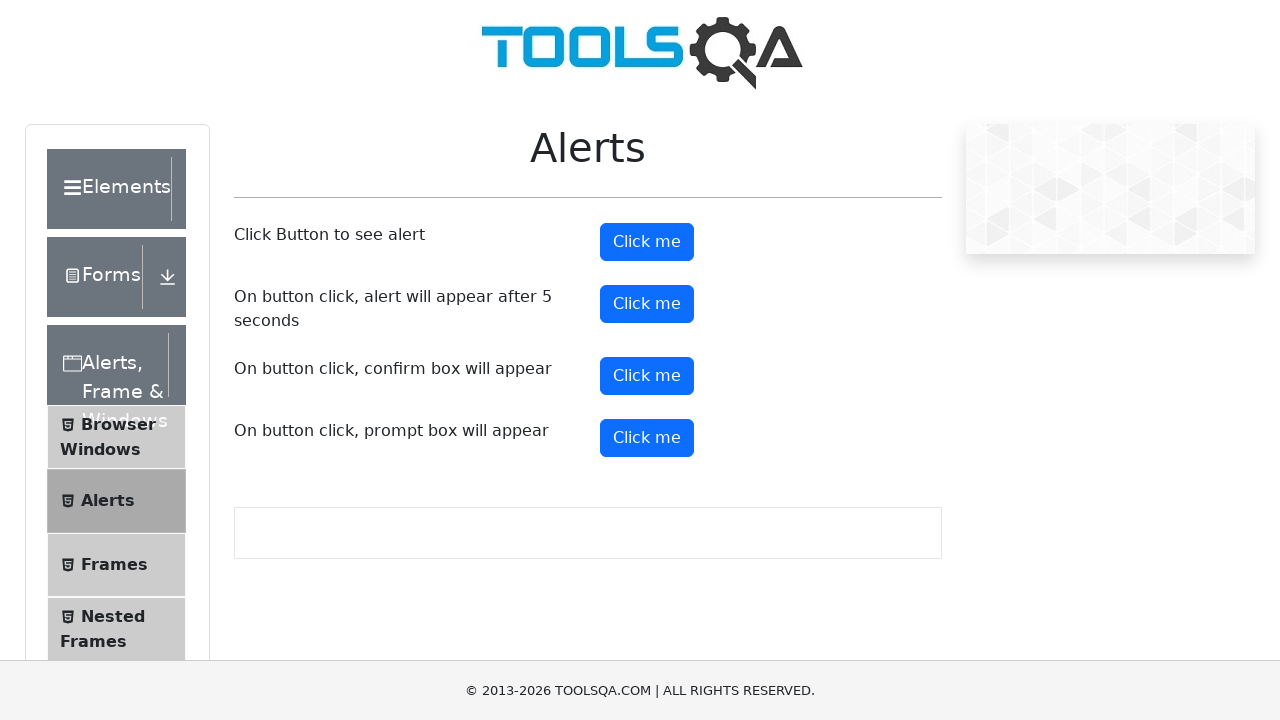

Clicked alert button to trigger JavaScript popup at (647, 242) on #alertButton
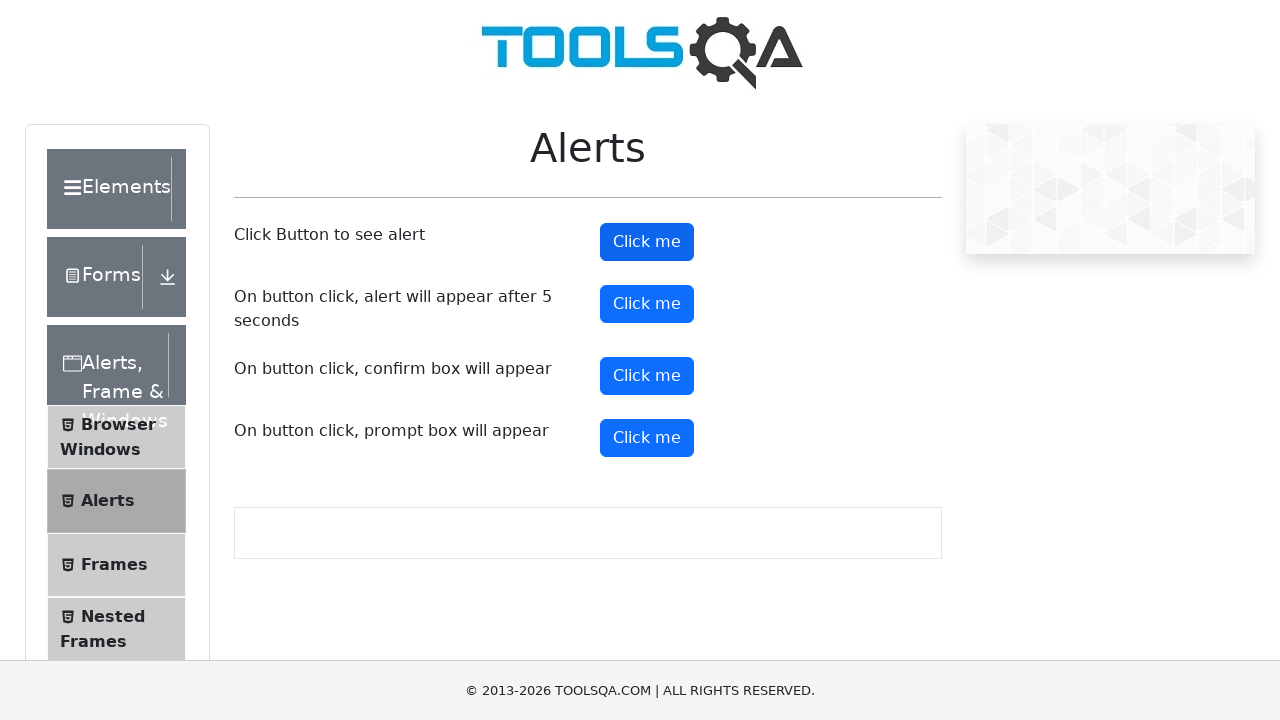

Set up dialog handler to accept alerts
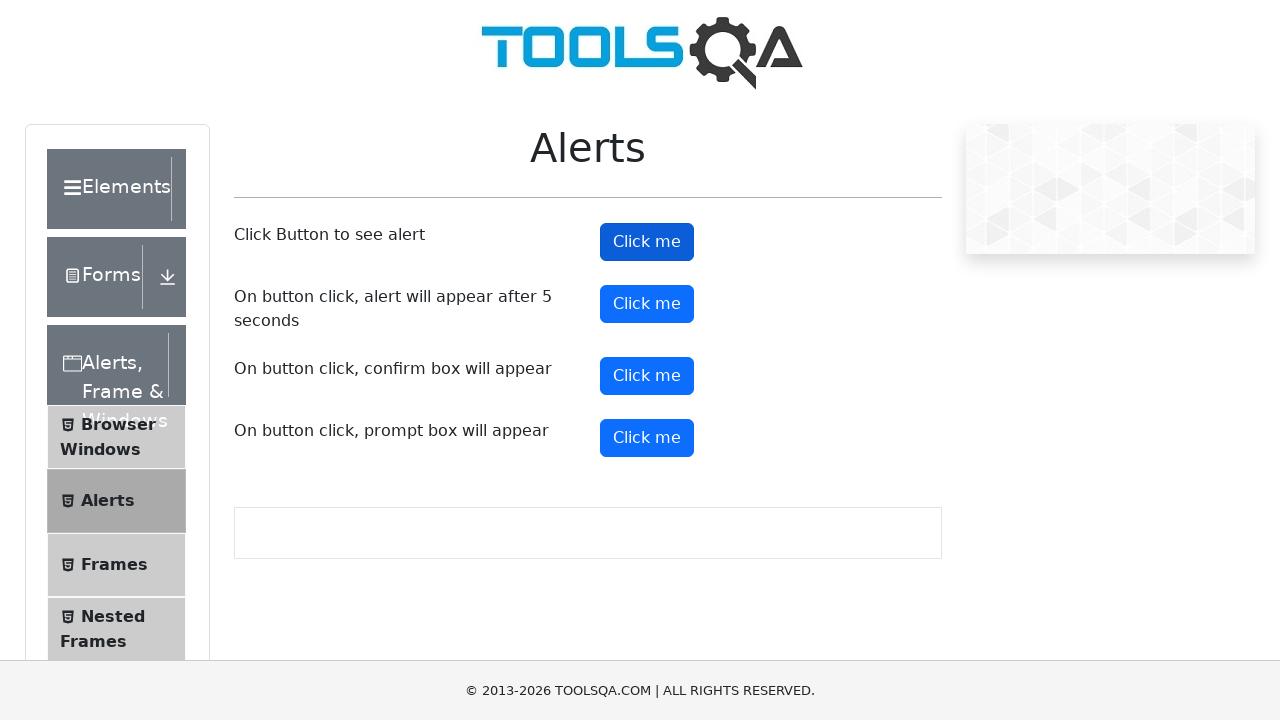

Registered custom dialog handler with message logging
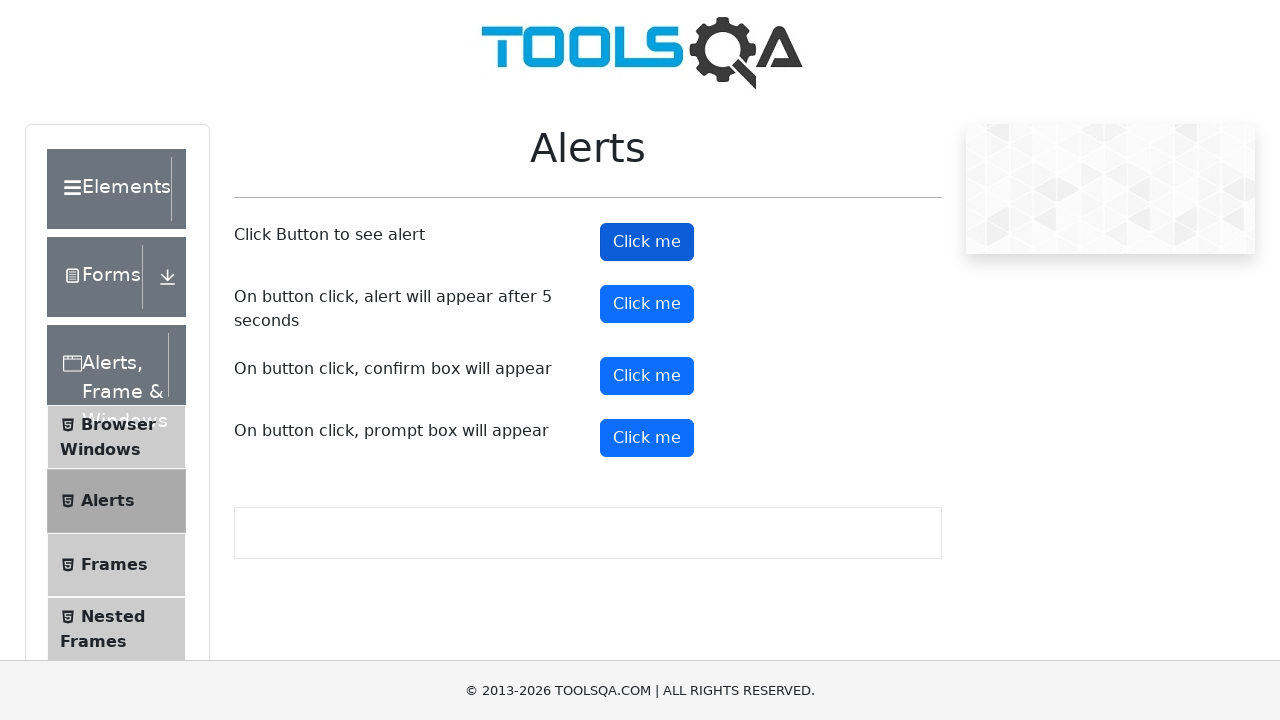

Clicked alert button again to trigger popup at (647, 242) on #alertButton
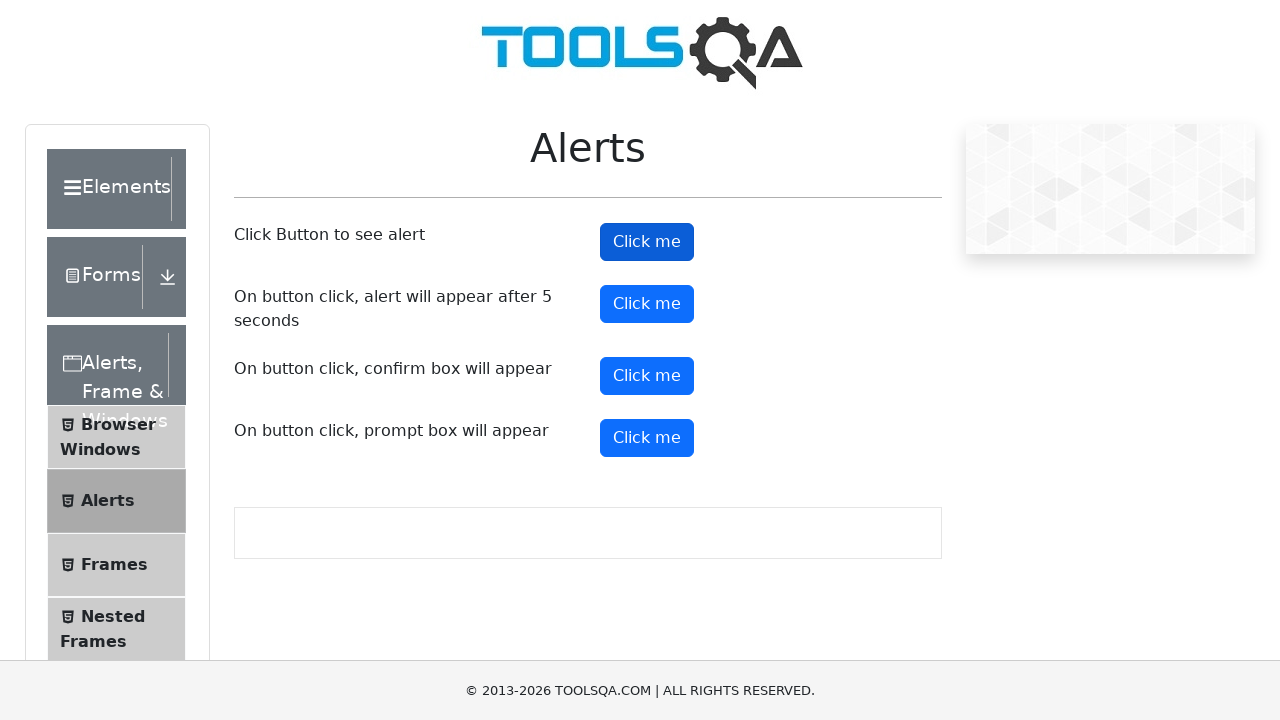

Waited 1000ms for alert to be processed
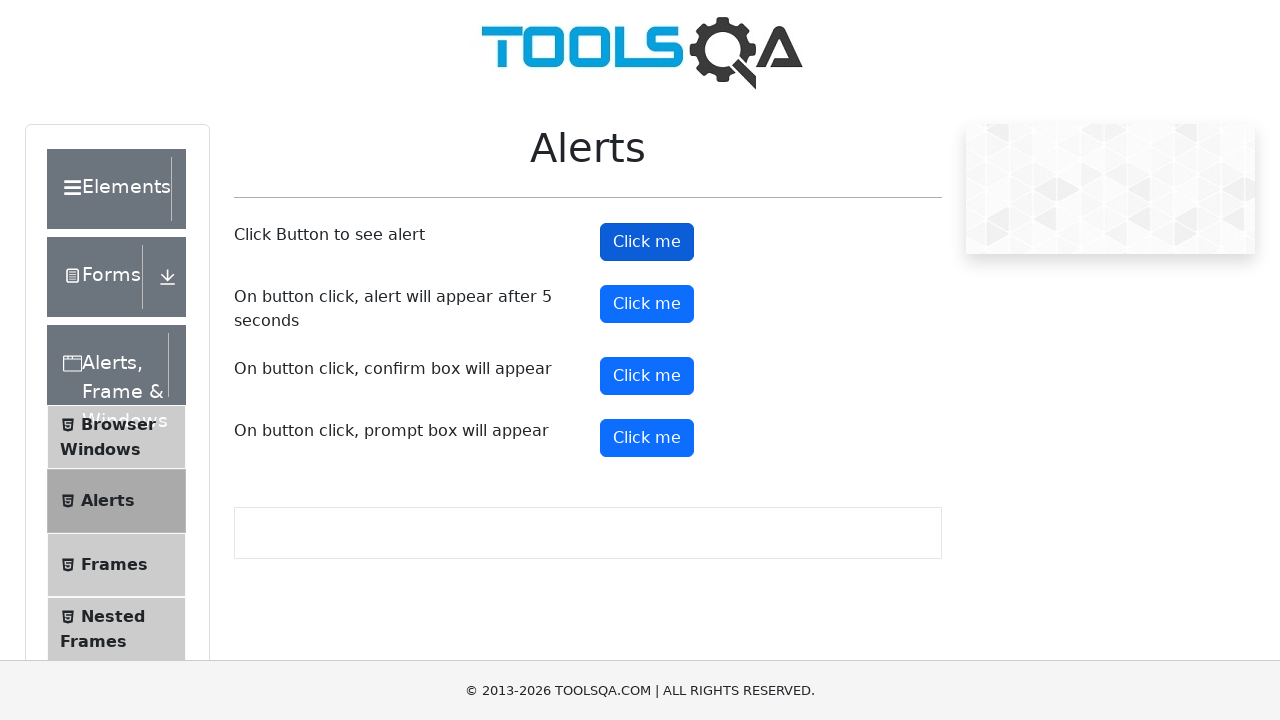

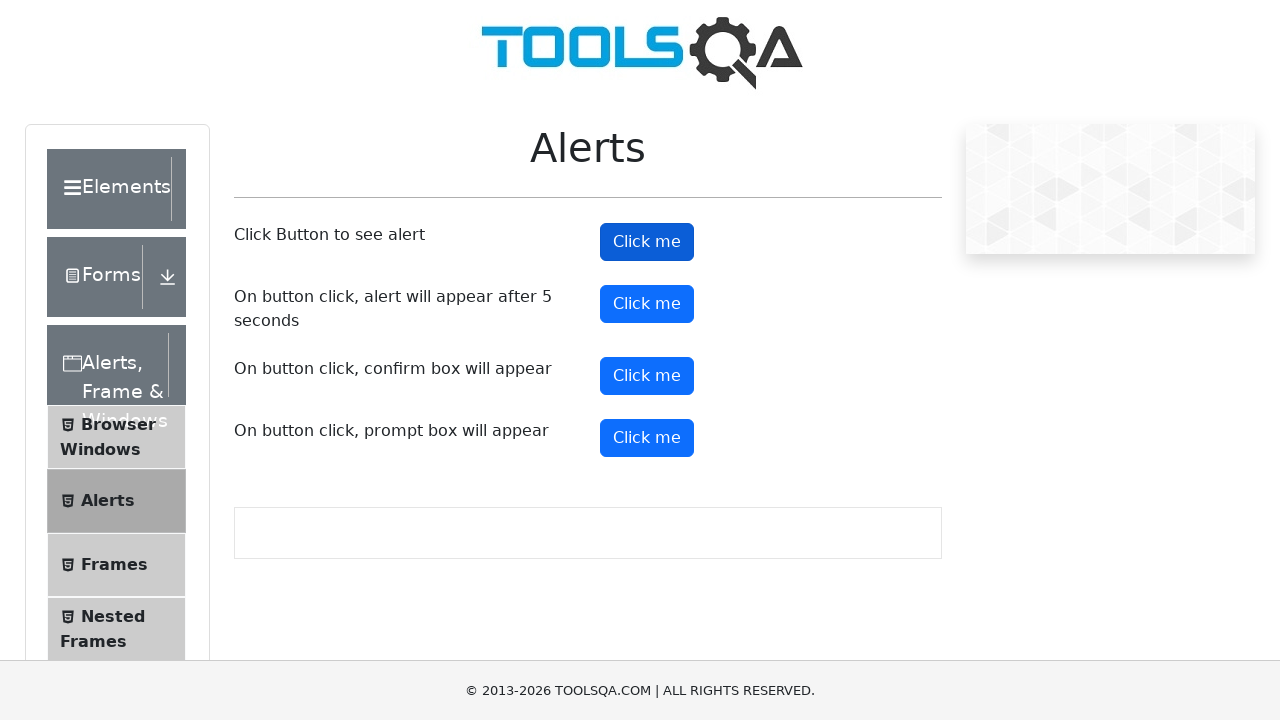